Tests iframe handling by switching to an iframe, clicking a button inside it, then switching back to the main content and clicking the menu button.

Starting URL: https://www.w3schools.com/js/tryit.asp?filename=tryjs_myfirst

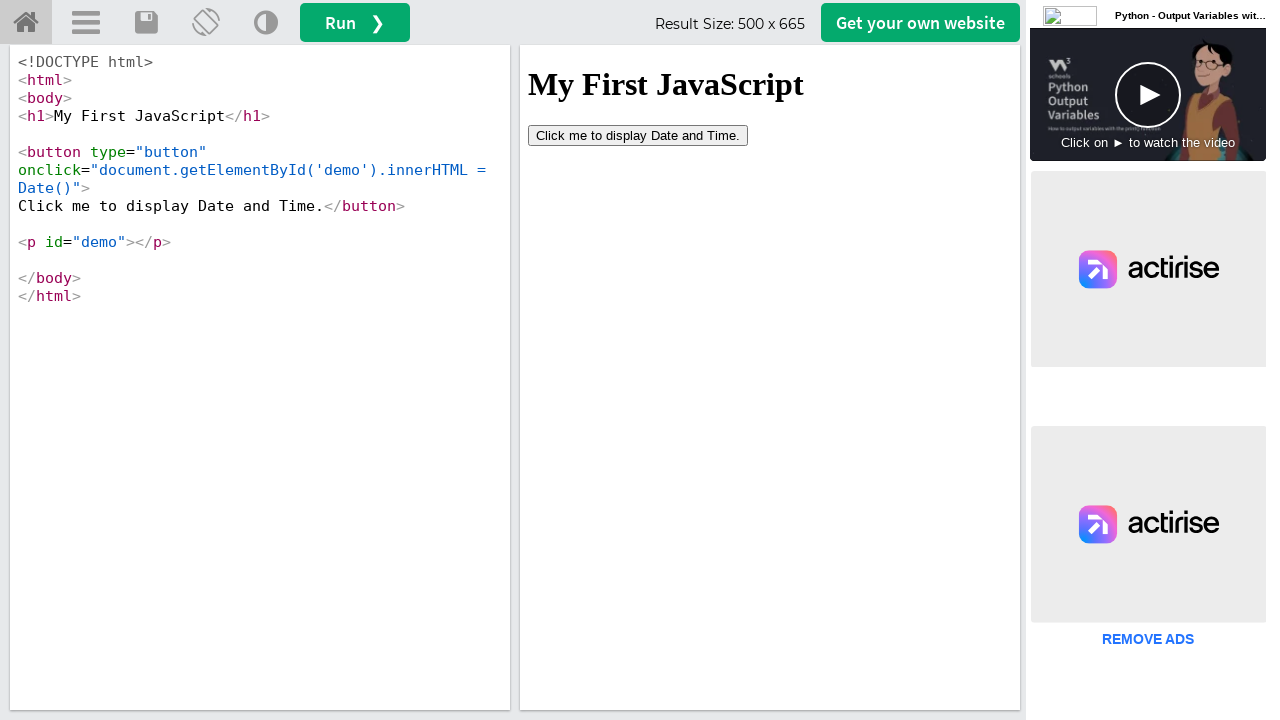

Located the iframeResult iframe
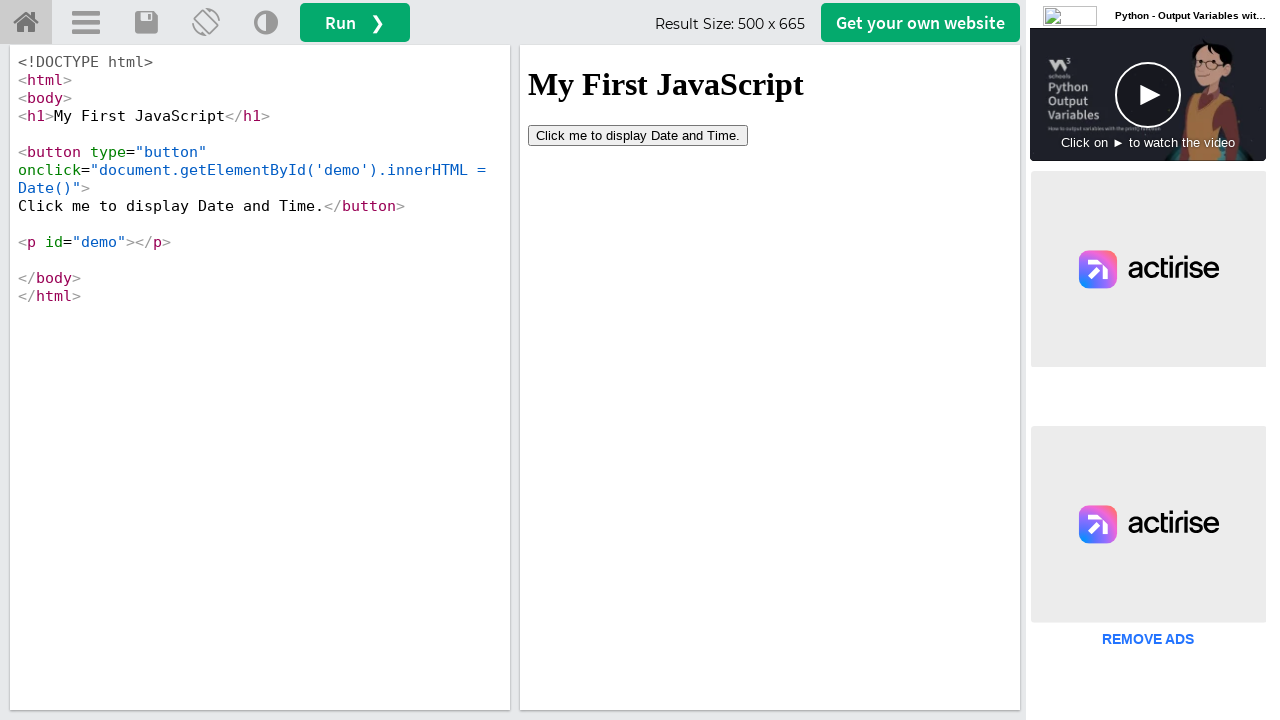

Clicked the 'Click me' button inside the iframe at (638, 135) on #iframeResult >> internal:control=enter-frame >> xpath=//button[contains(text(),
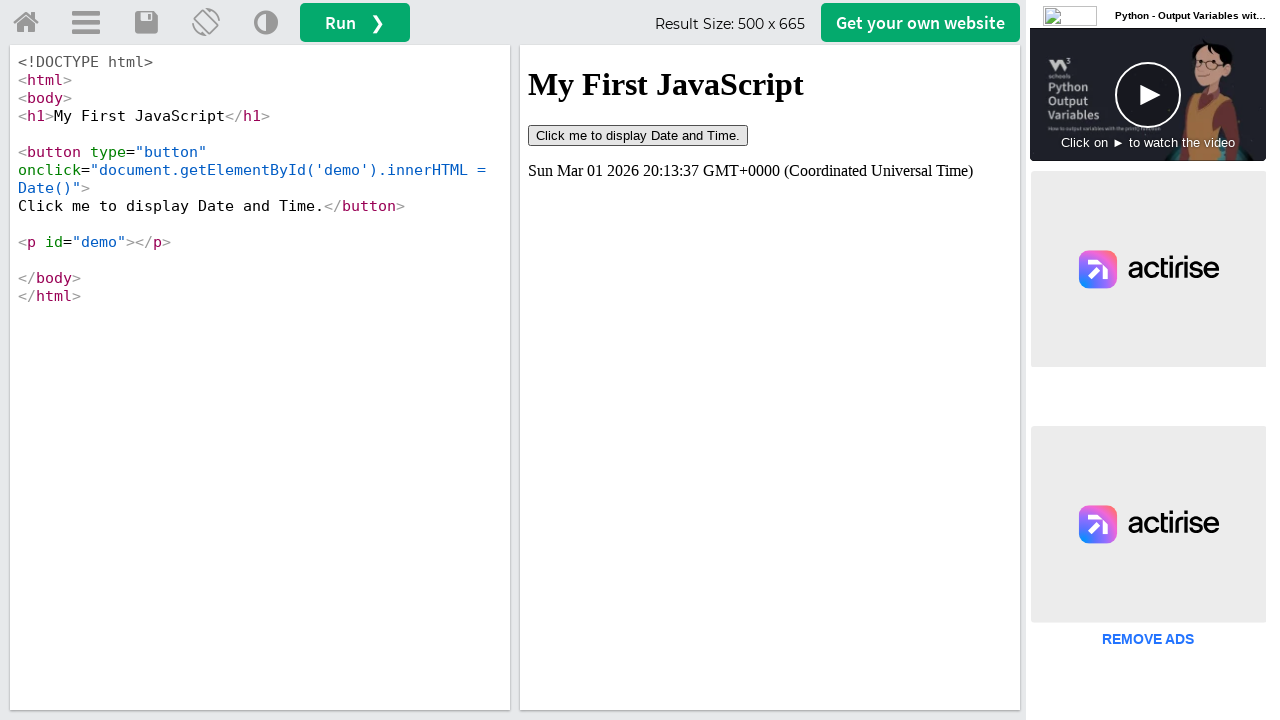

Clicked the menu button in the main content area at (86, 23) on #menuButton
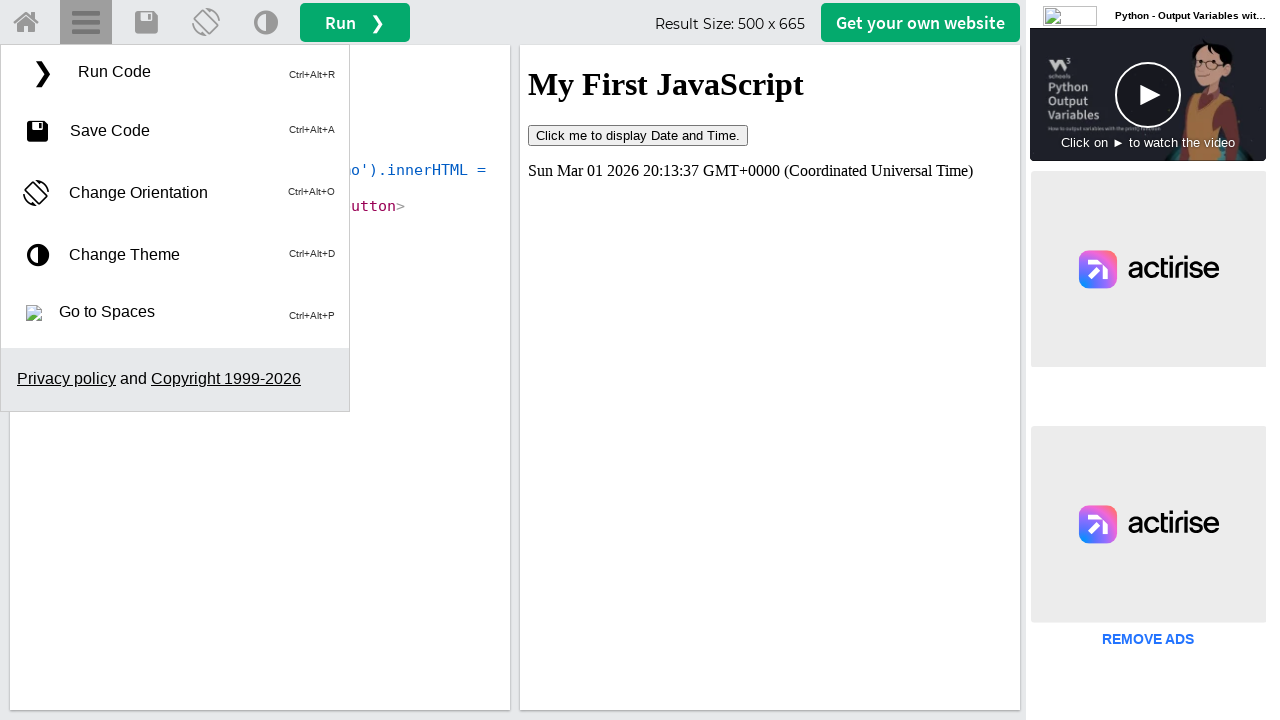

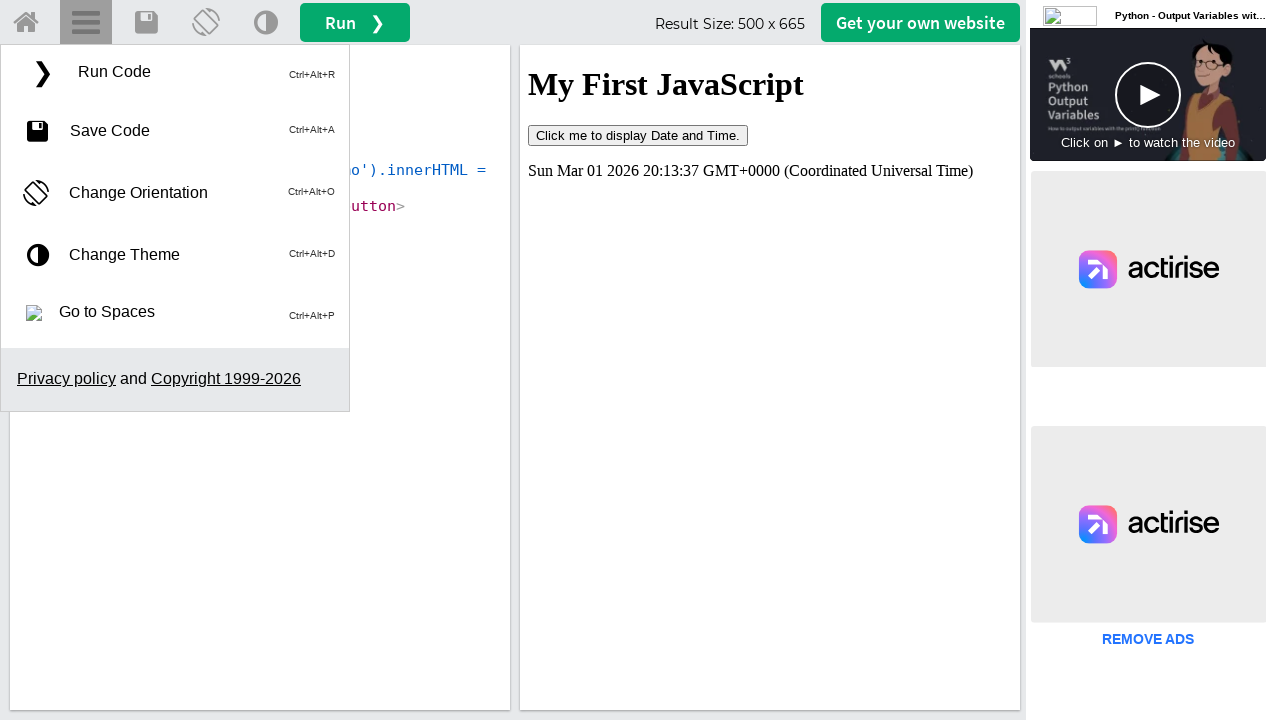